Tests adding a todo item to a sample todo application by entering text in the input field and pressing Enter, then verifying the todo was added successfully.

Starting URL: https://lambdatest.github.io/sample-todo-app/

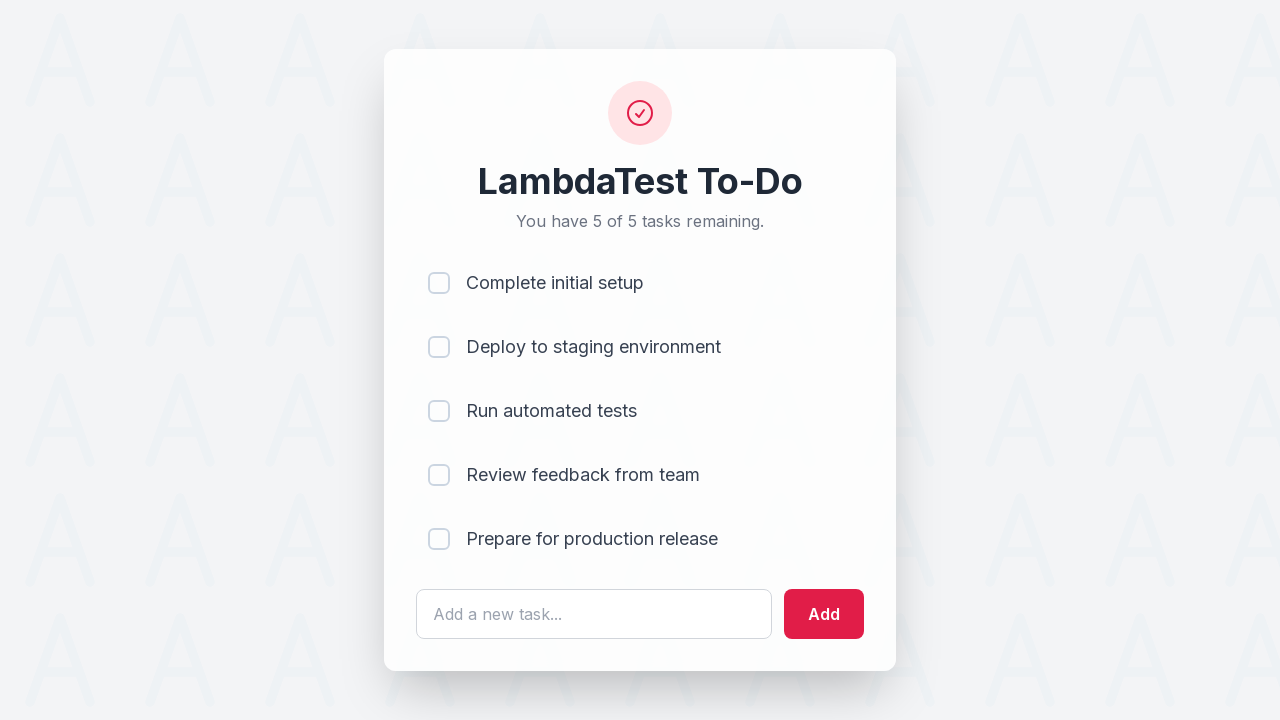

Filled todo input field with 'Learn Selenium' on #sampletodotext
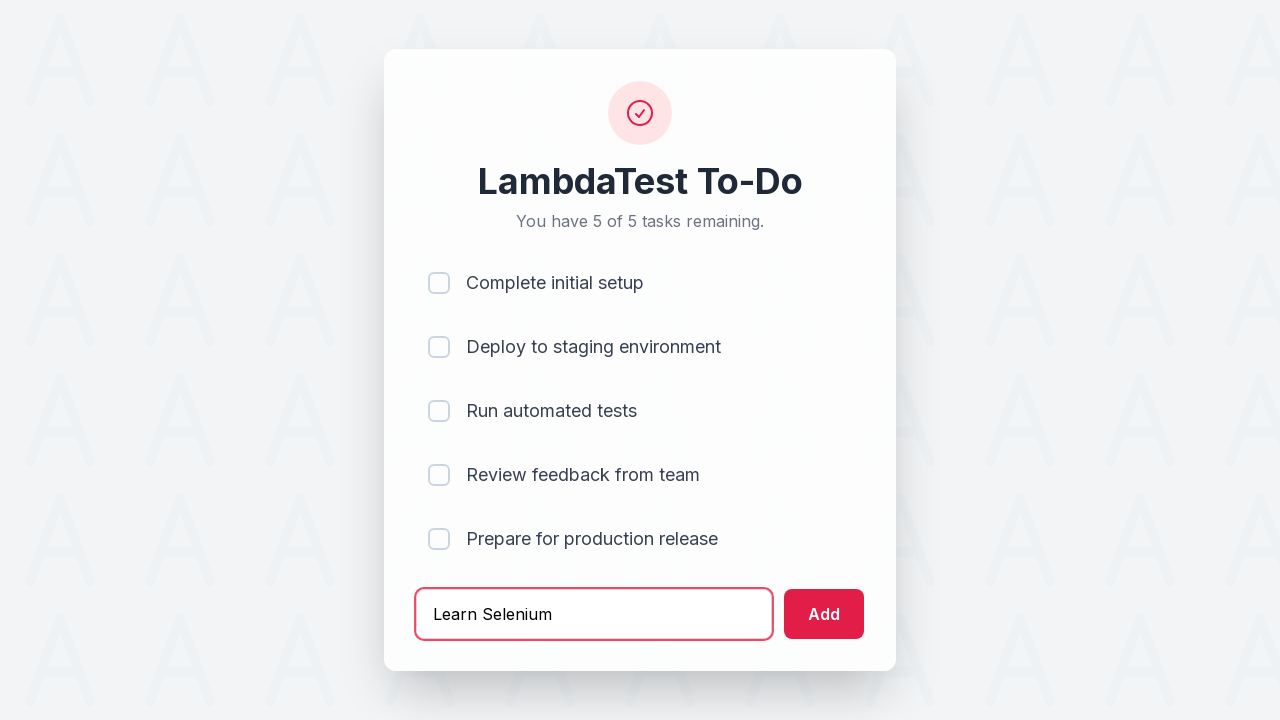

Pressed Enter to submit the todo item on #sampletodotext
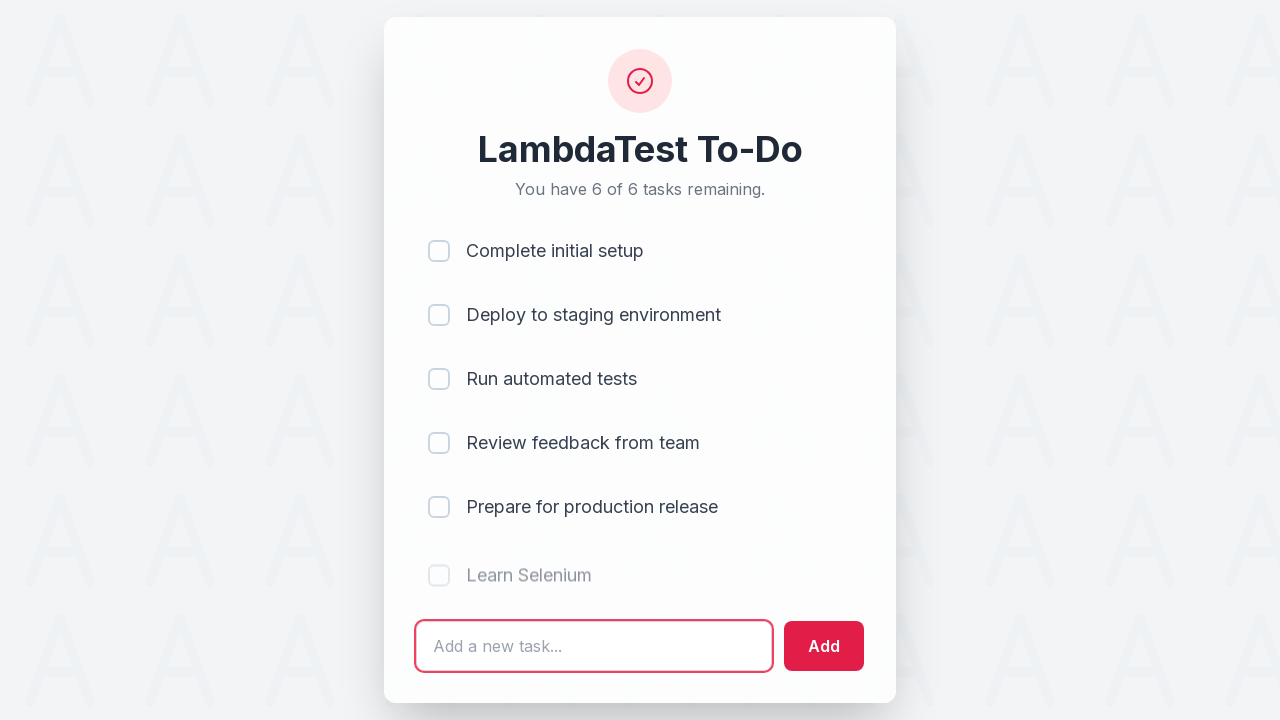

Waited for the new todo item to appear in the list
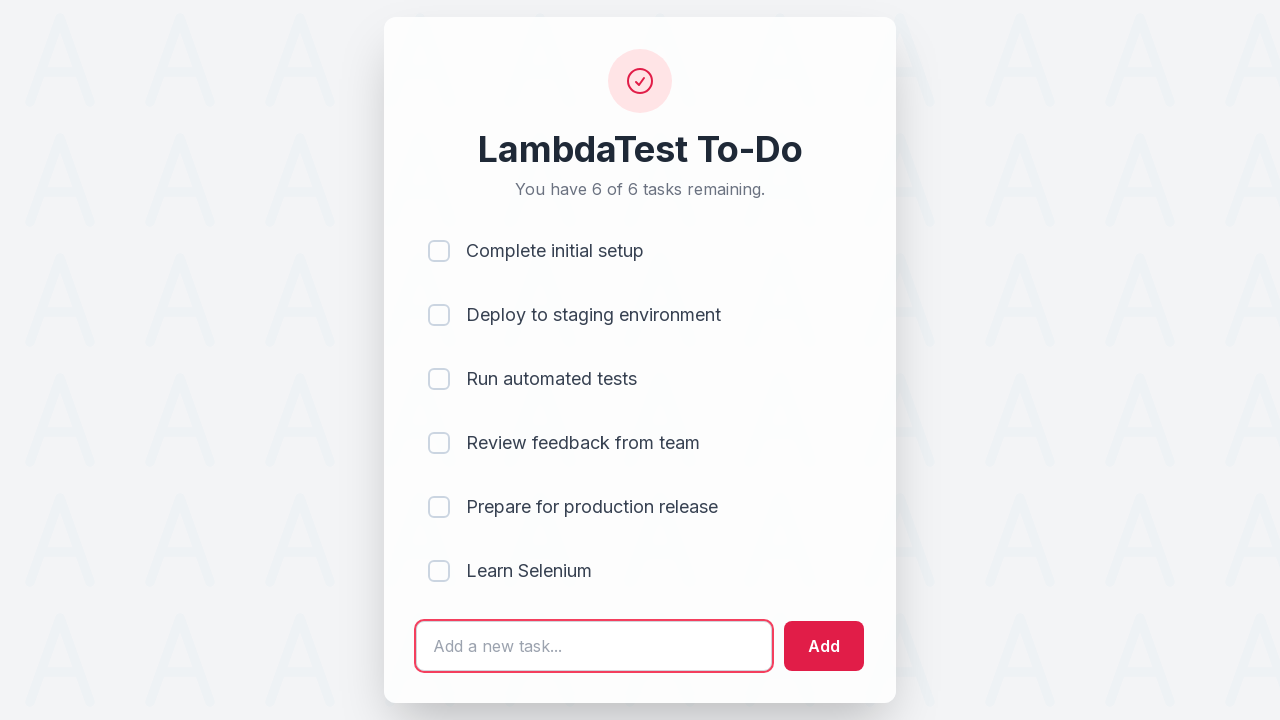

Located the last todo item in the list
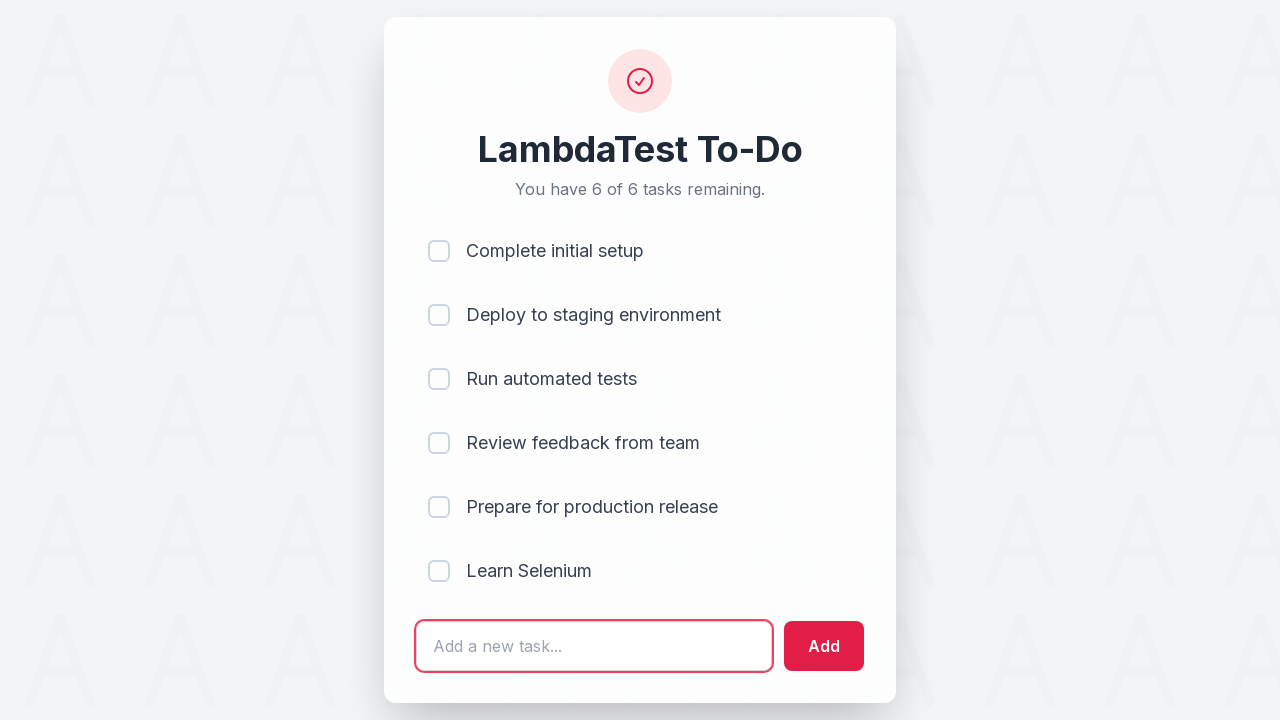

Verified the todo item is visible and loaded
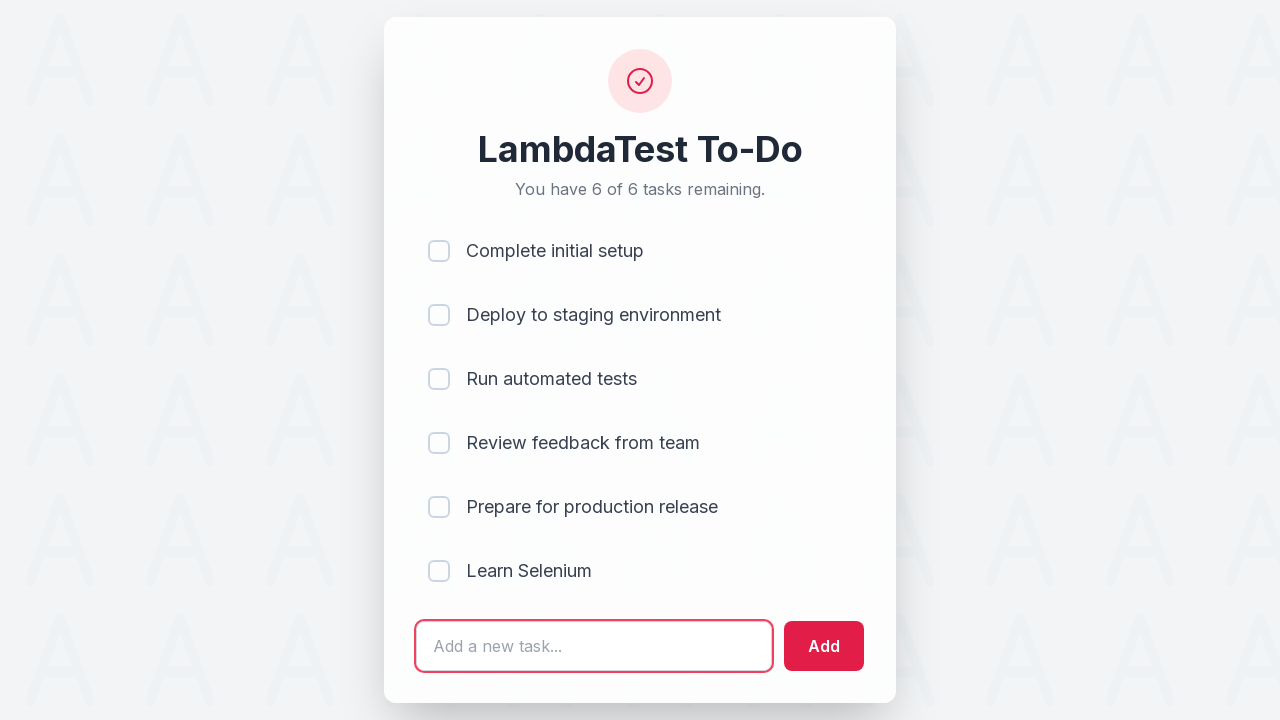

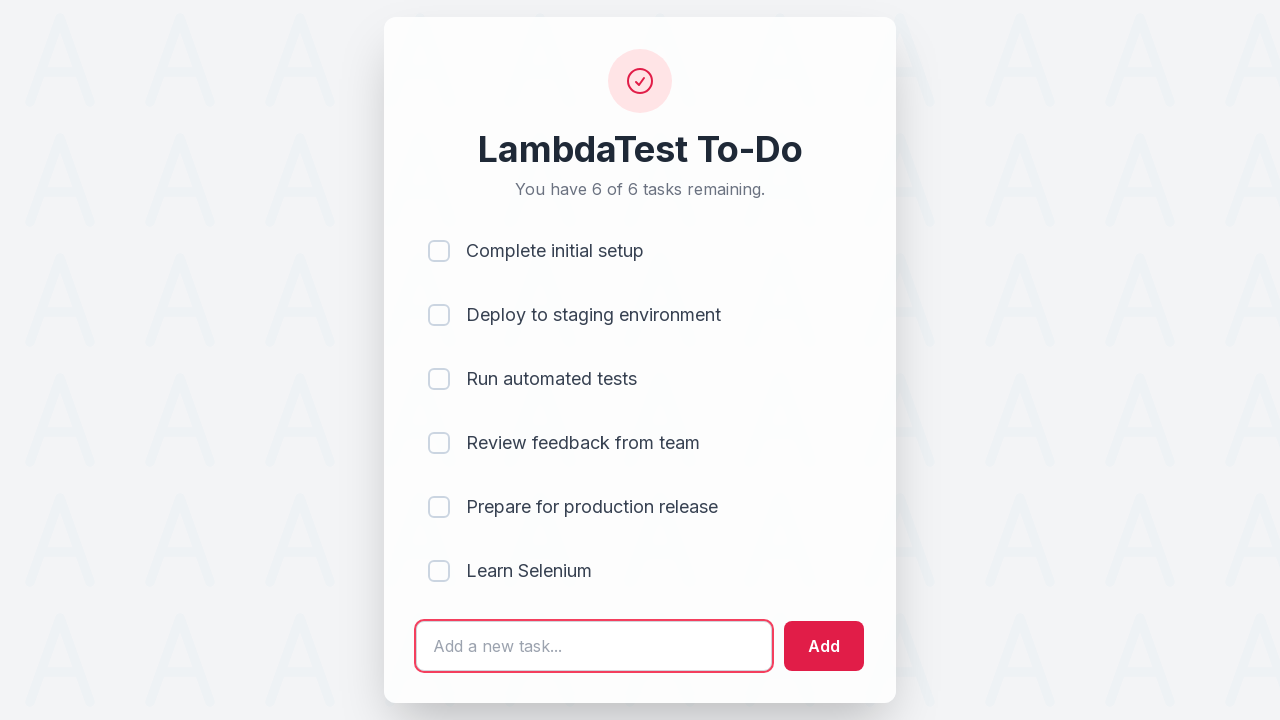